Tests drag and drop functionality by dragging the "Drag me" element onto the "Drop here" target and verifying the text changes to "Dropped!"

Starting URL: https://demoqa.com/droppable

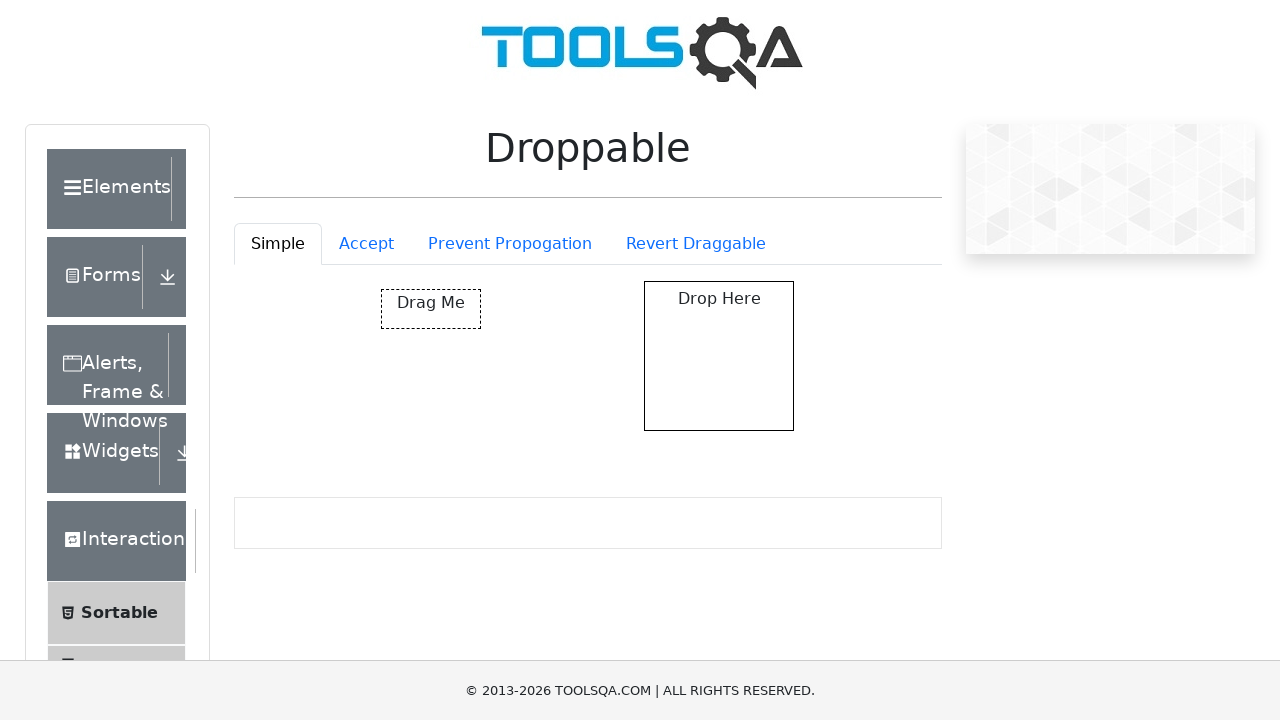

Navigated to droppable test page
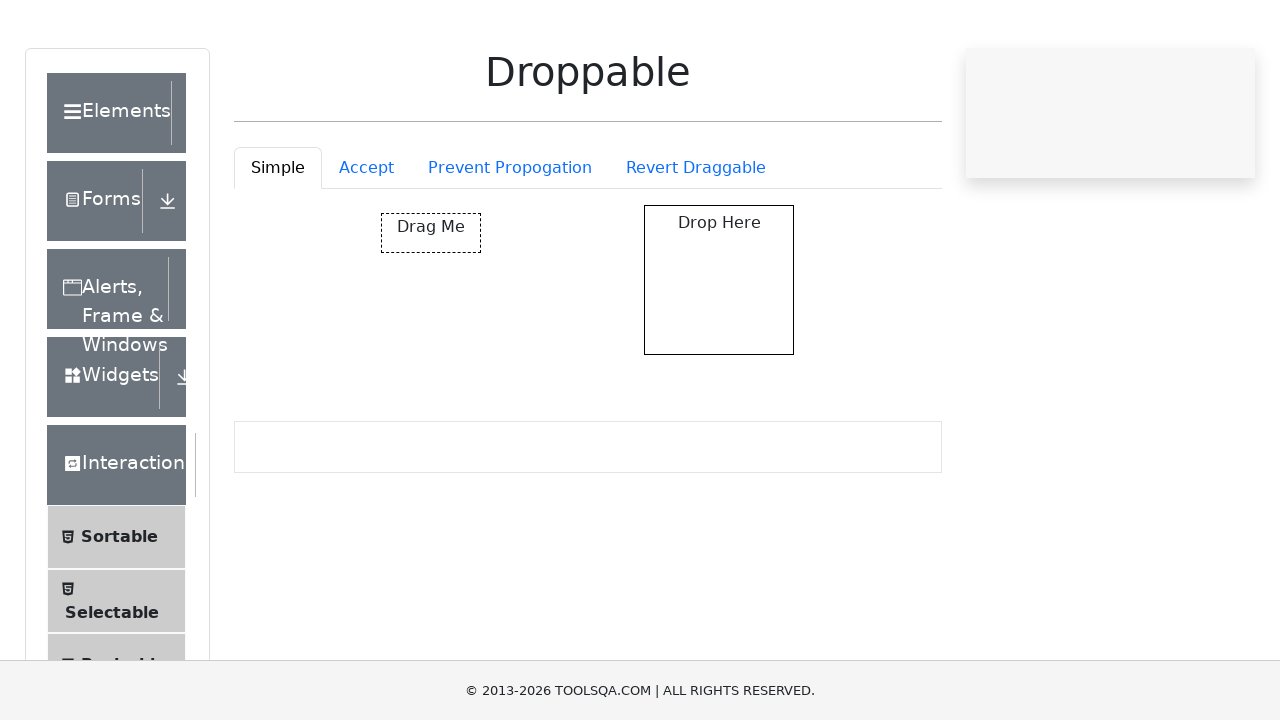

Located draggable element
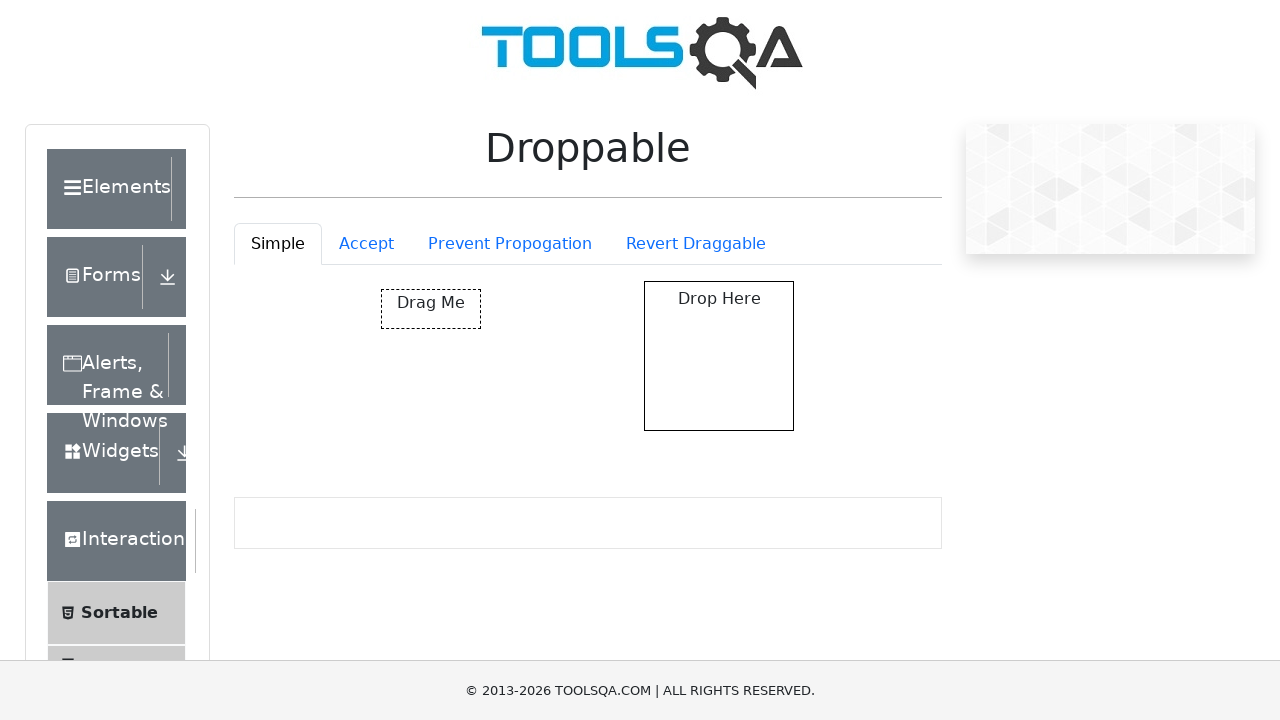

Located drop target element
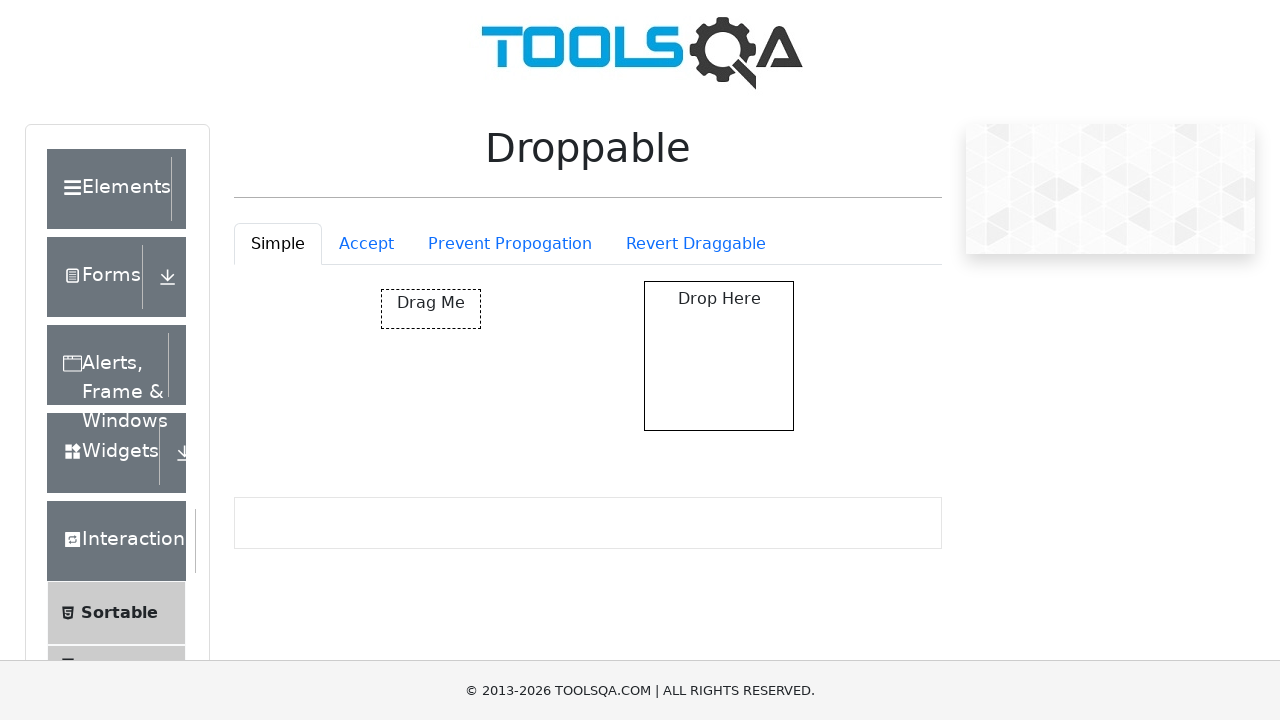

Dragged 'Drag me' element onto 'Drop here' target at (719, 356)
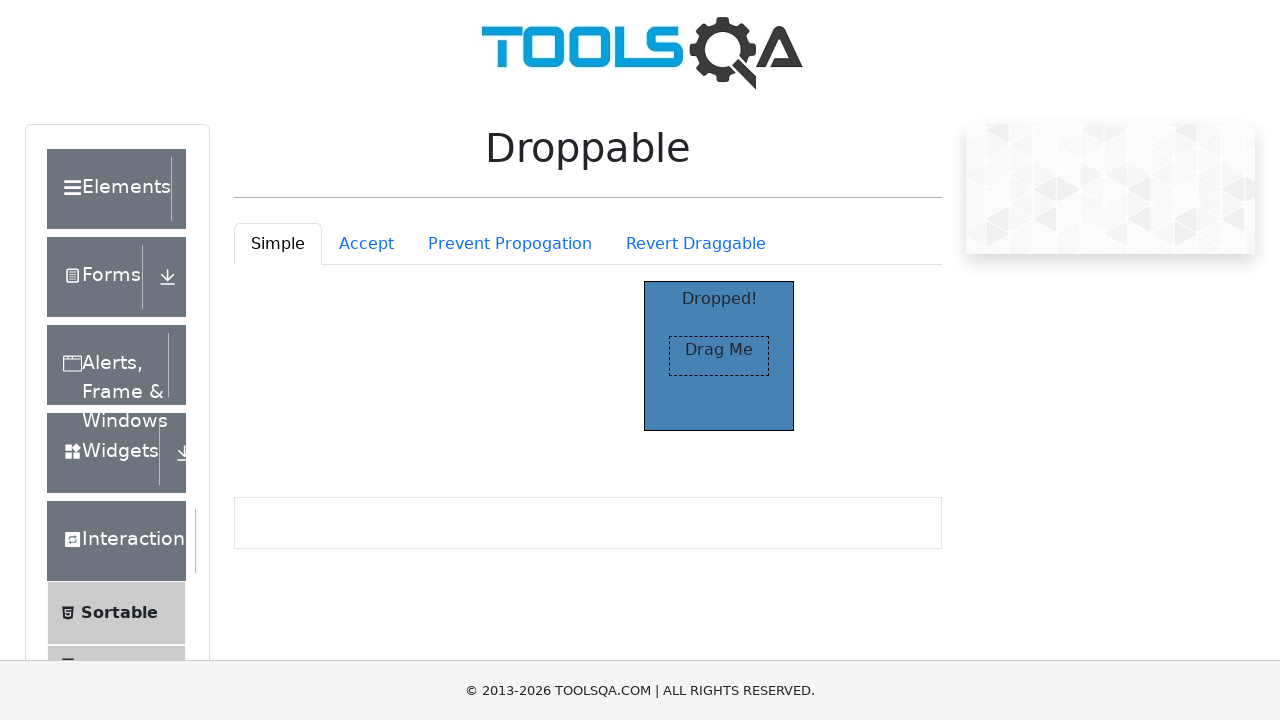

Located result text element
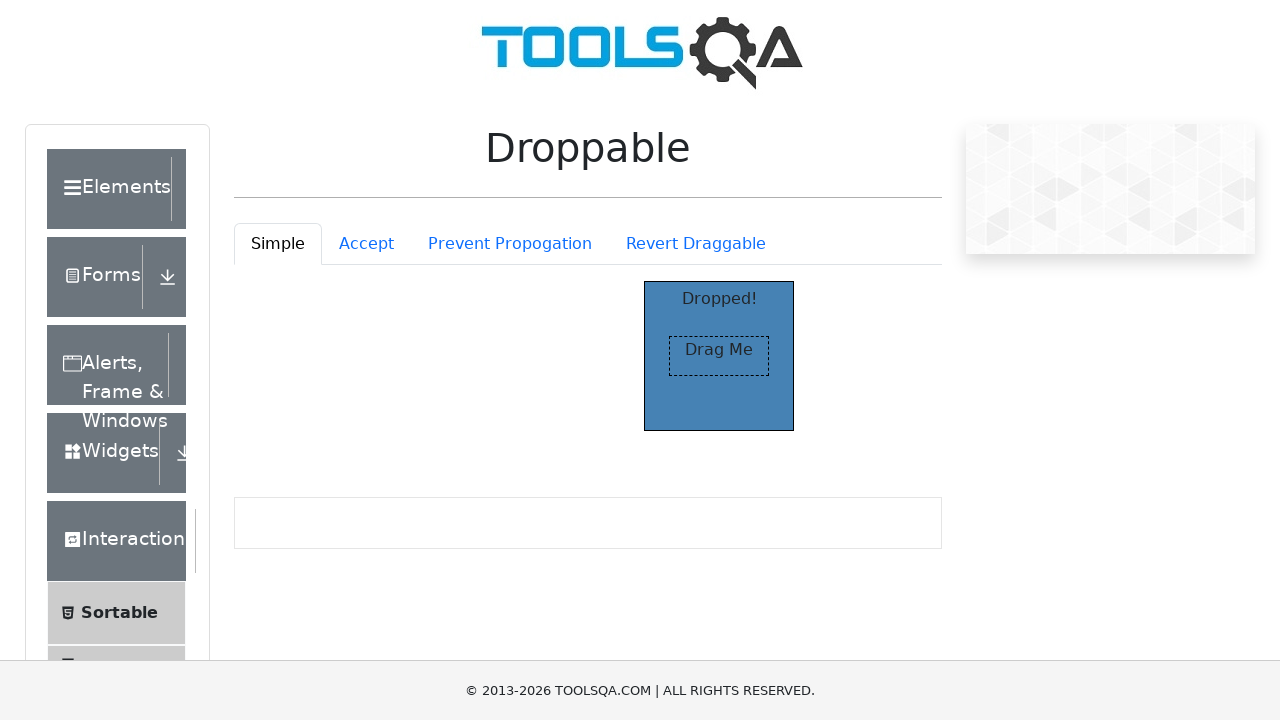

Result text 'Dropped!' became visible
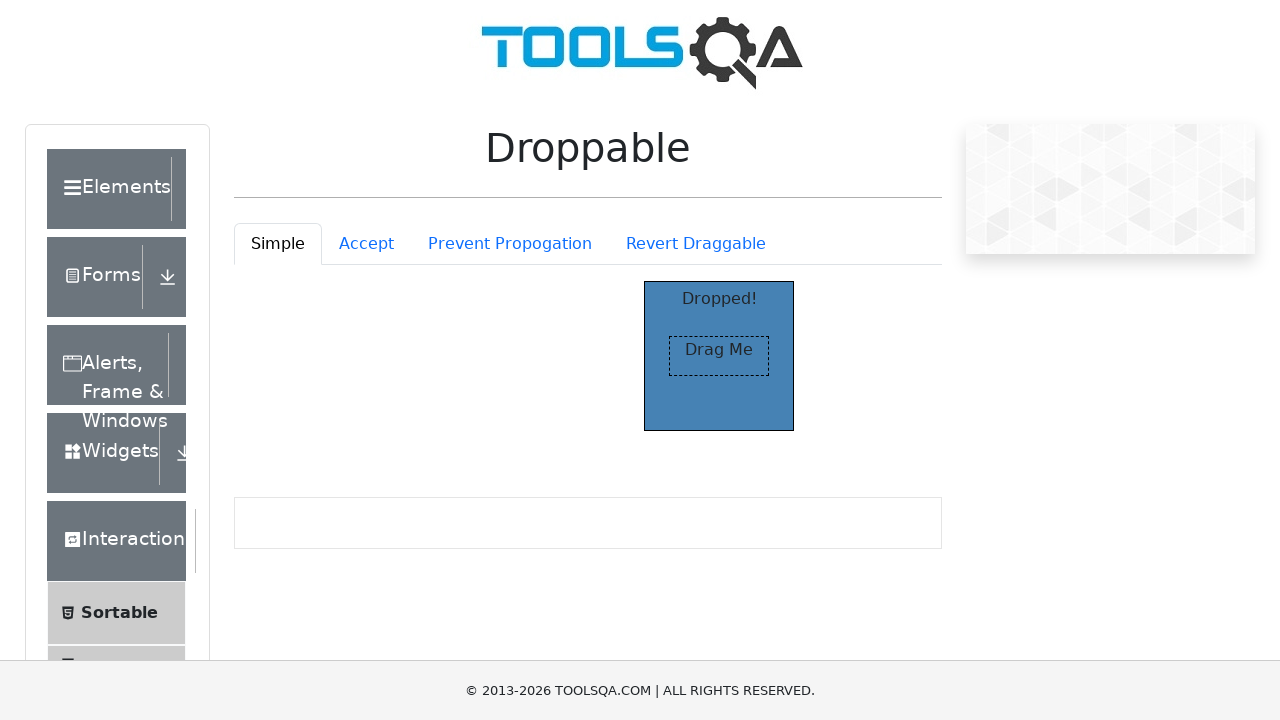

Verified that drop target text changed to 'Dropped!'
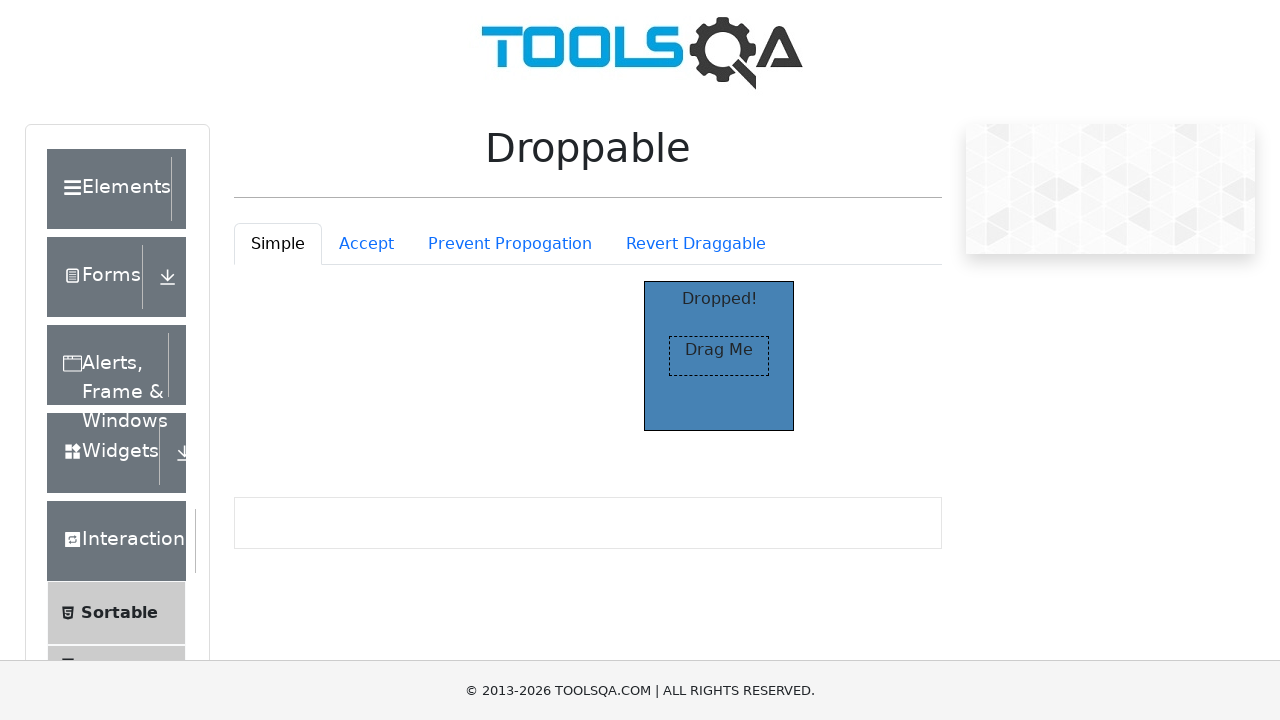

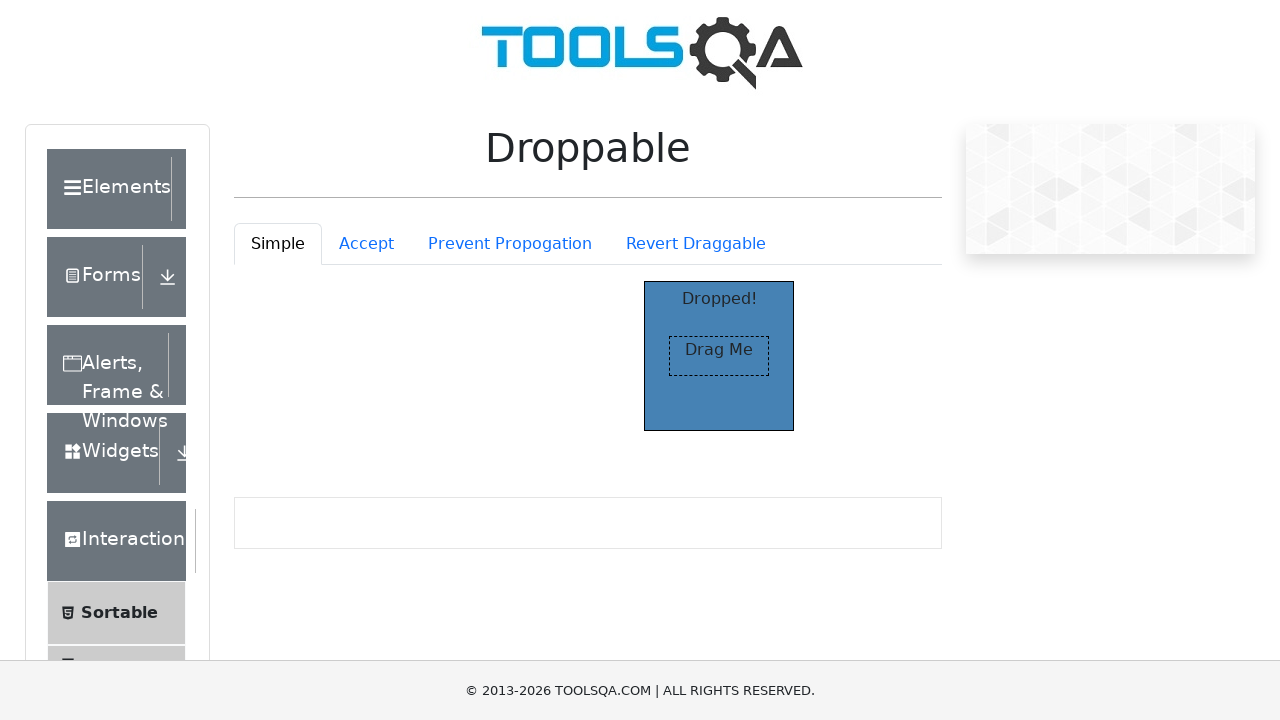